Tests the "Forgot your password?" link functionality by clicking on it from the login page

Starting URL: https://opensource-demo.orangehrmlive.com

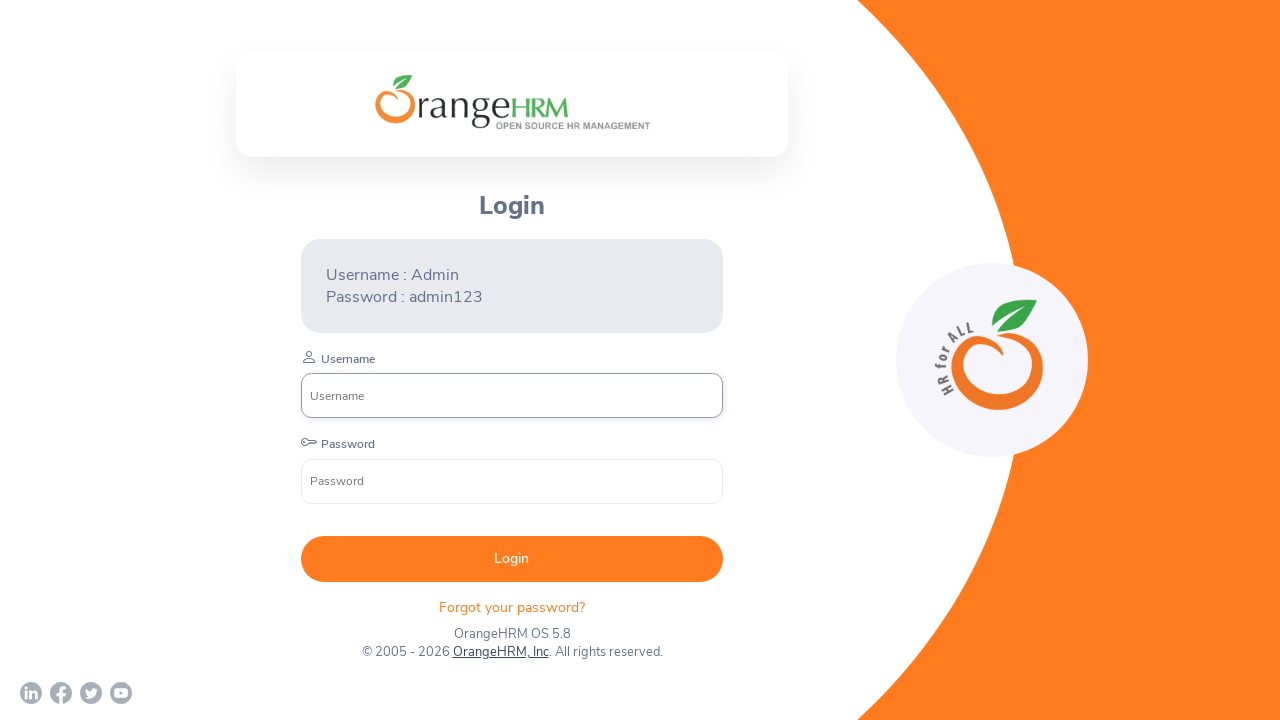

Navigated to OrangeHRM login page
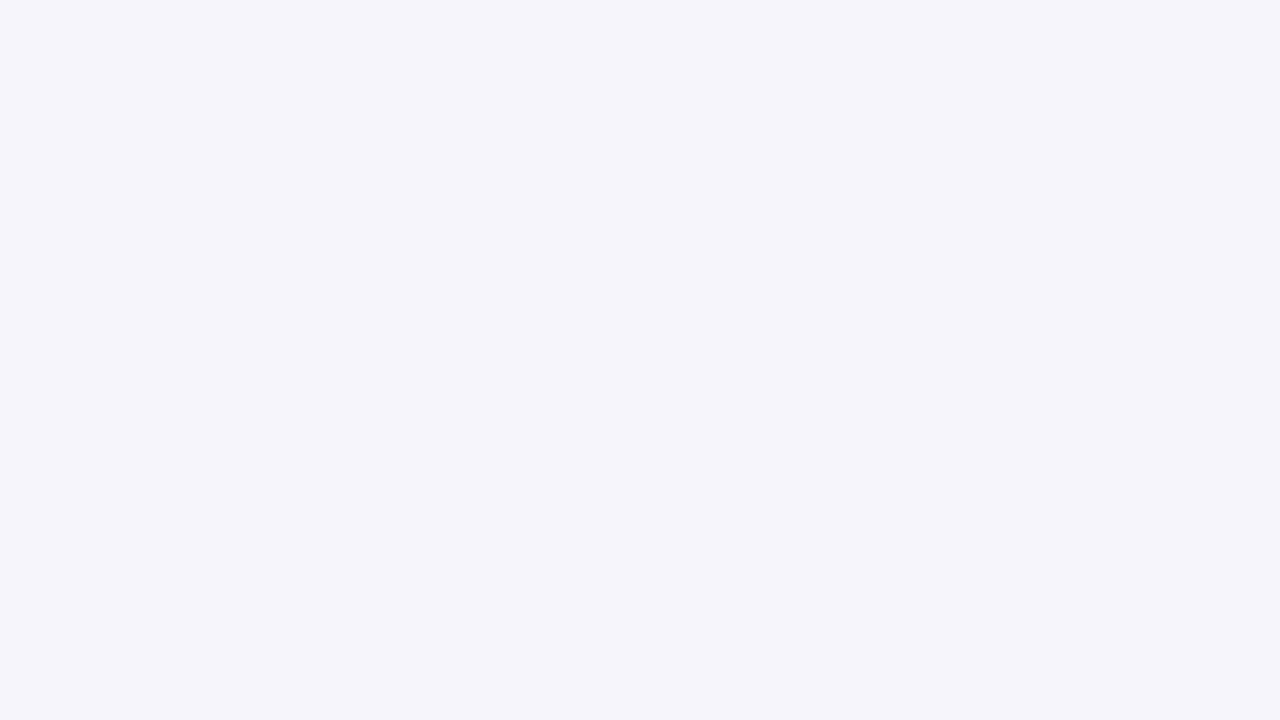

Clicked on 'Forgot your password?' link at (512, 609) on text=Forgot your password?
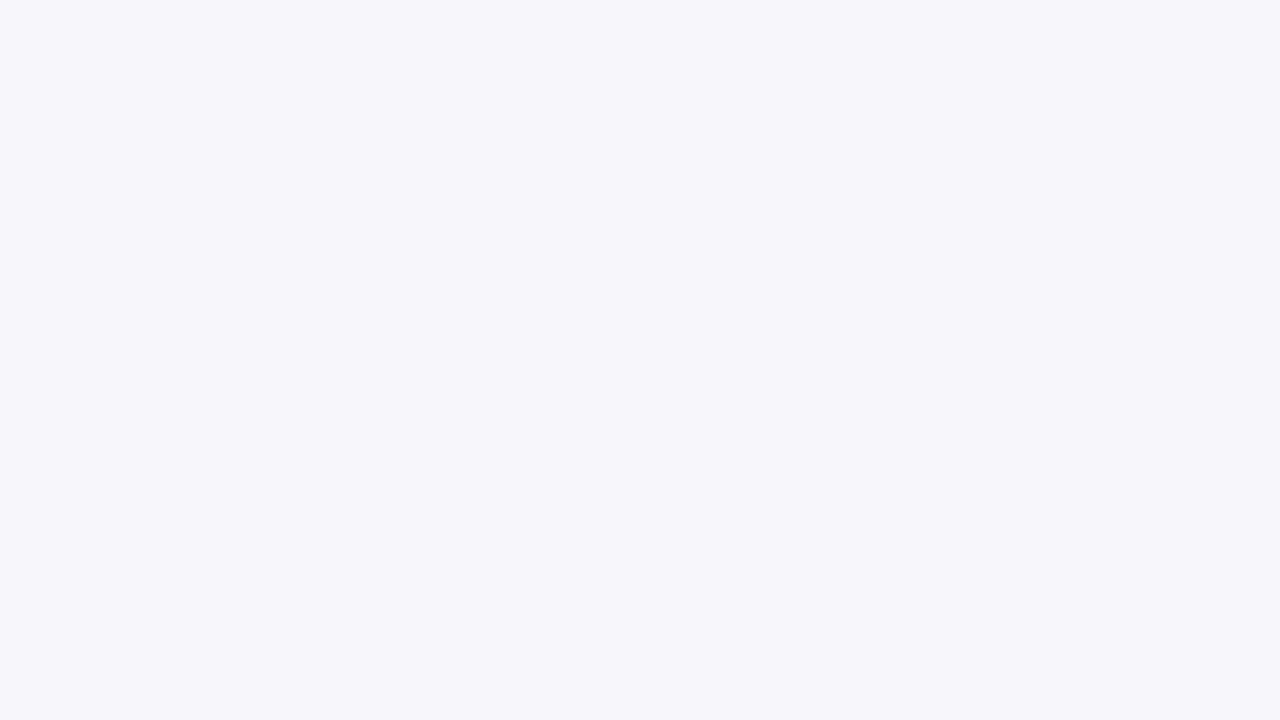

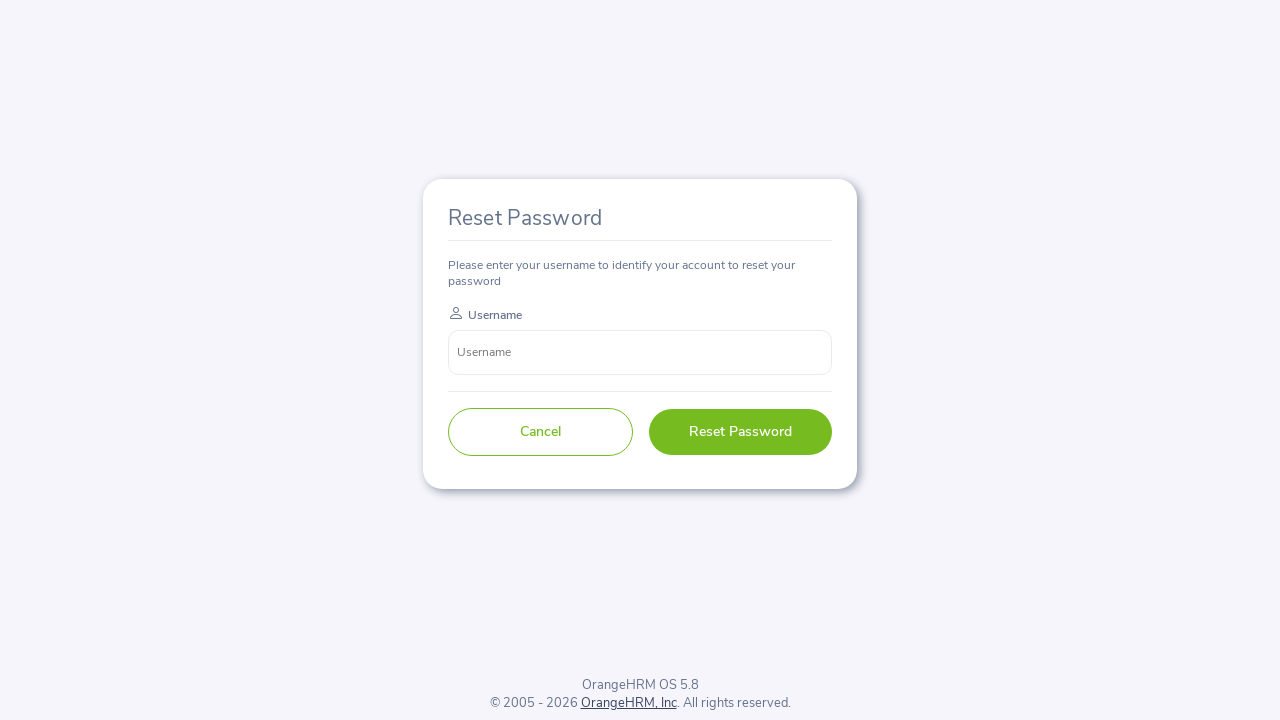